Tests car dropdown selection by selecting Honda from the dropdown menu

Starting URL: https://www.letskodeit.com/practice

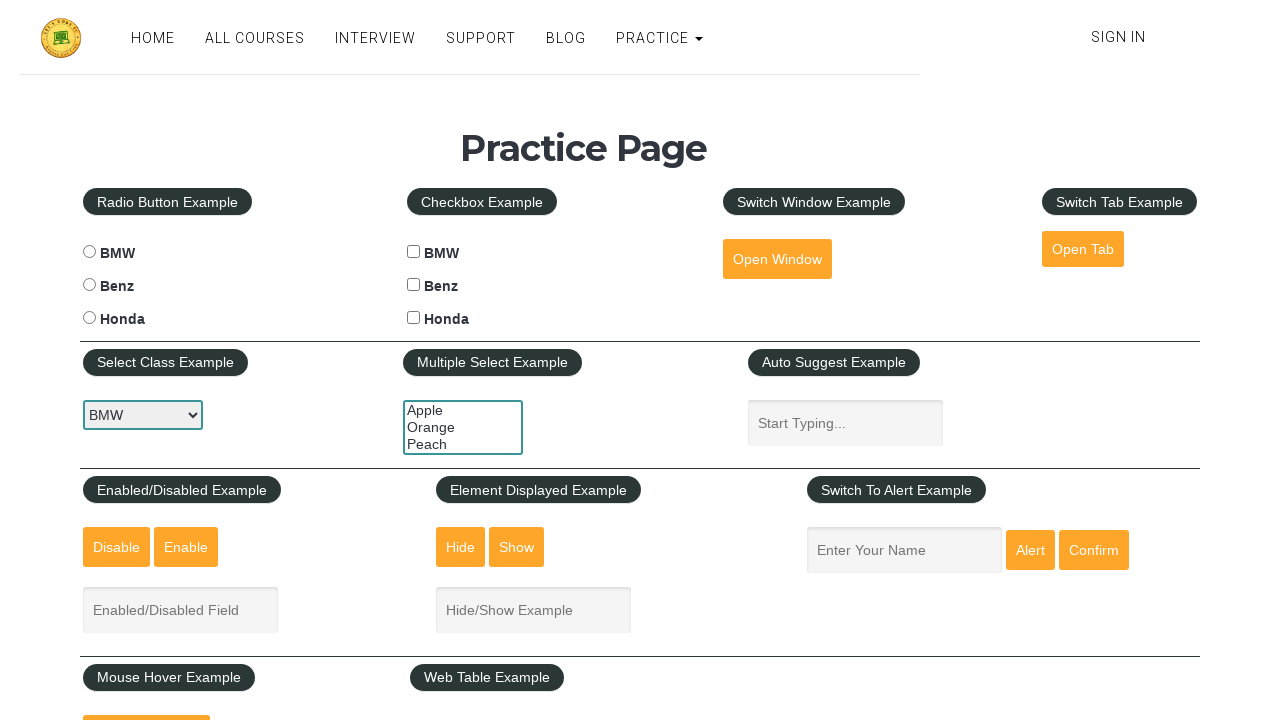

Navigated to practice page
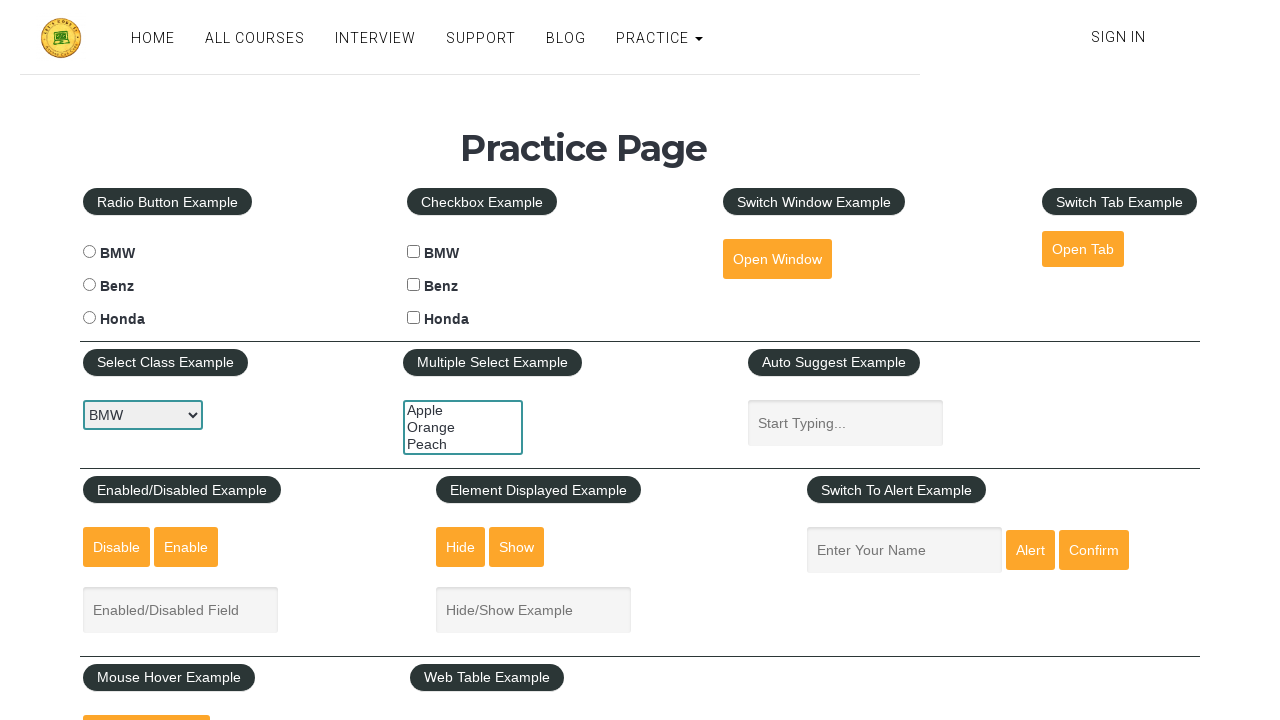

Selected Honda from car dropdown menu on #carselect
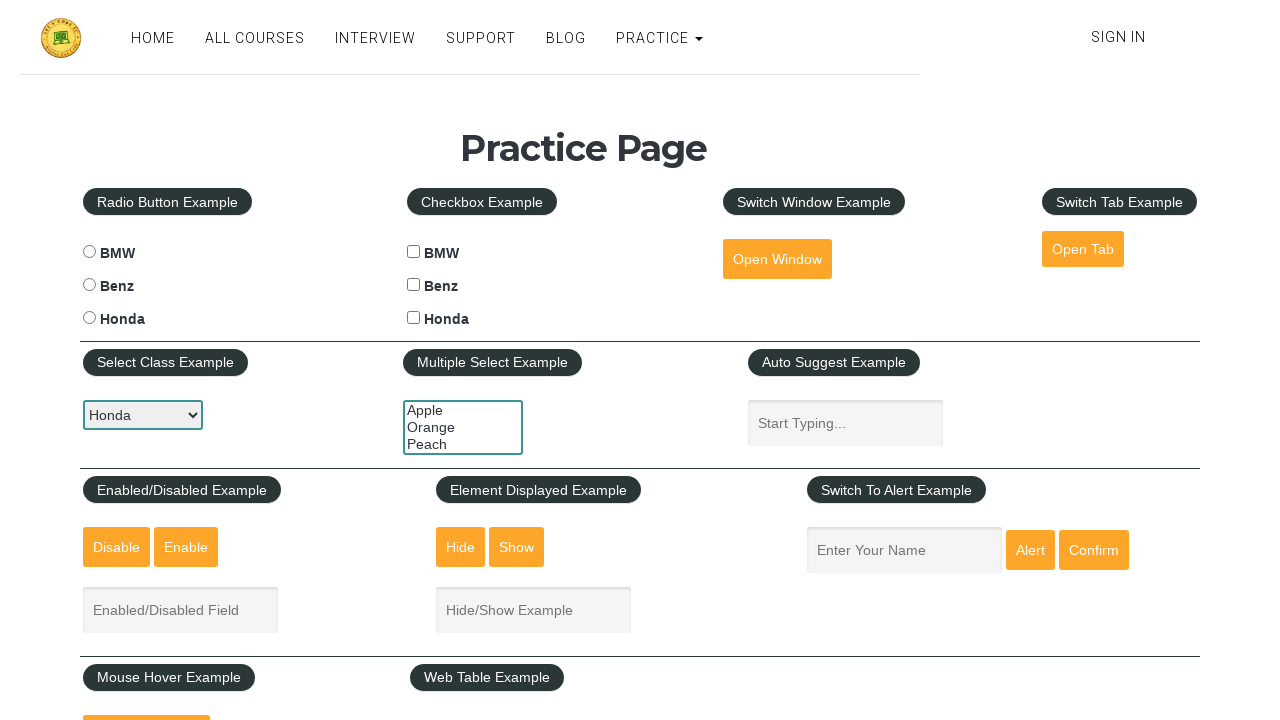

Retrieved selected value from car dropdown
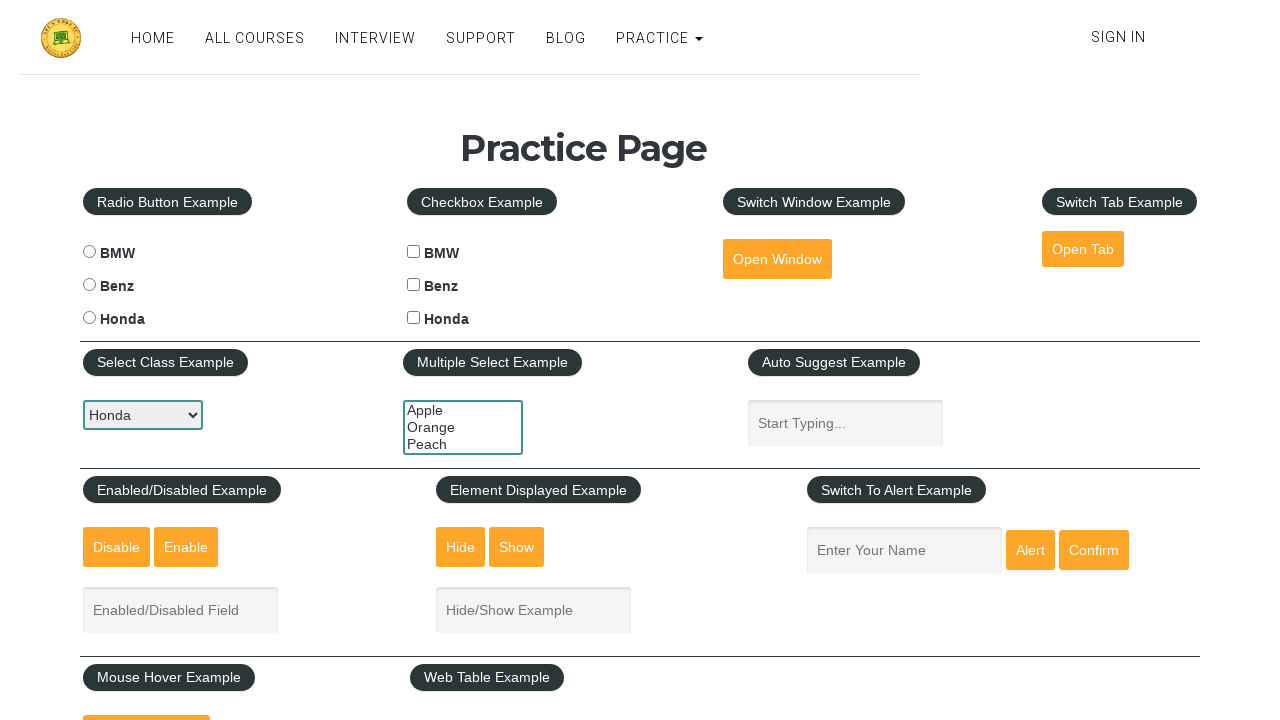

Verified that Honda is selected in the dropdown
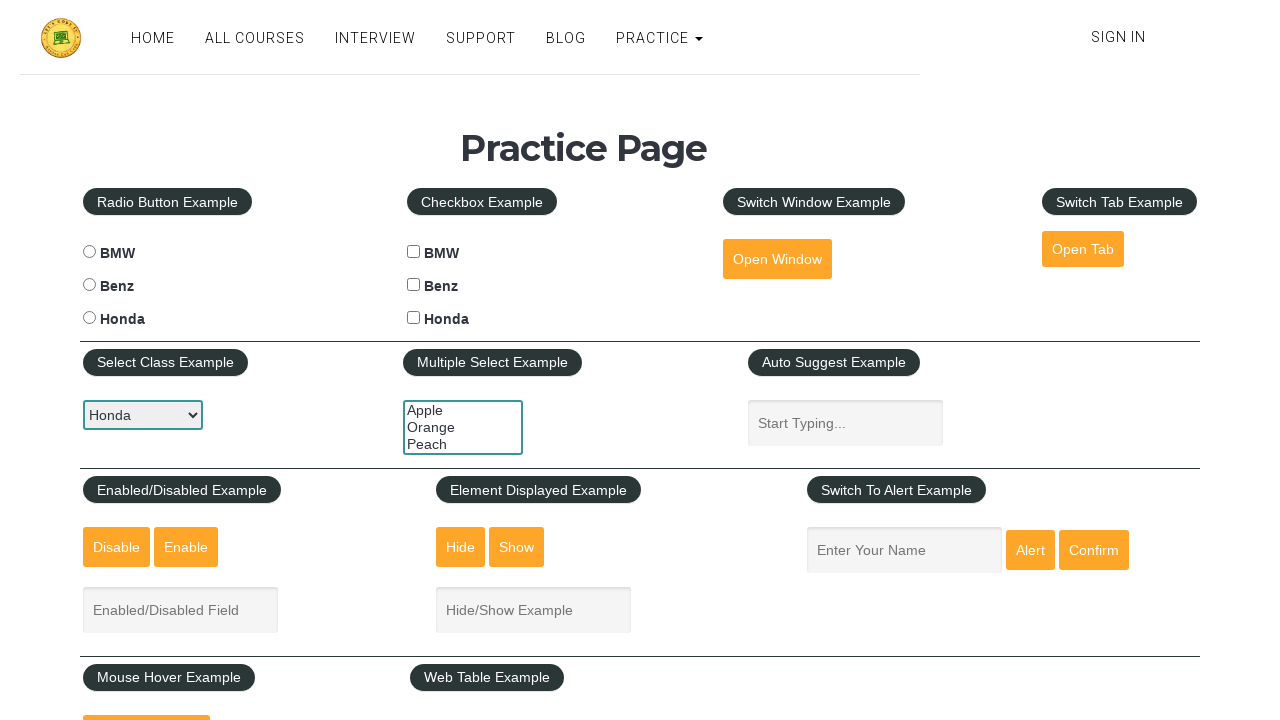

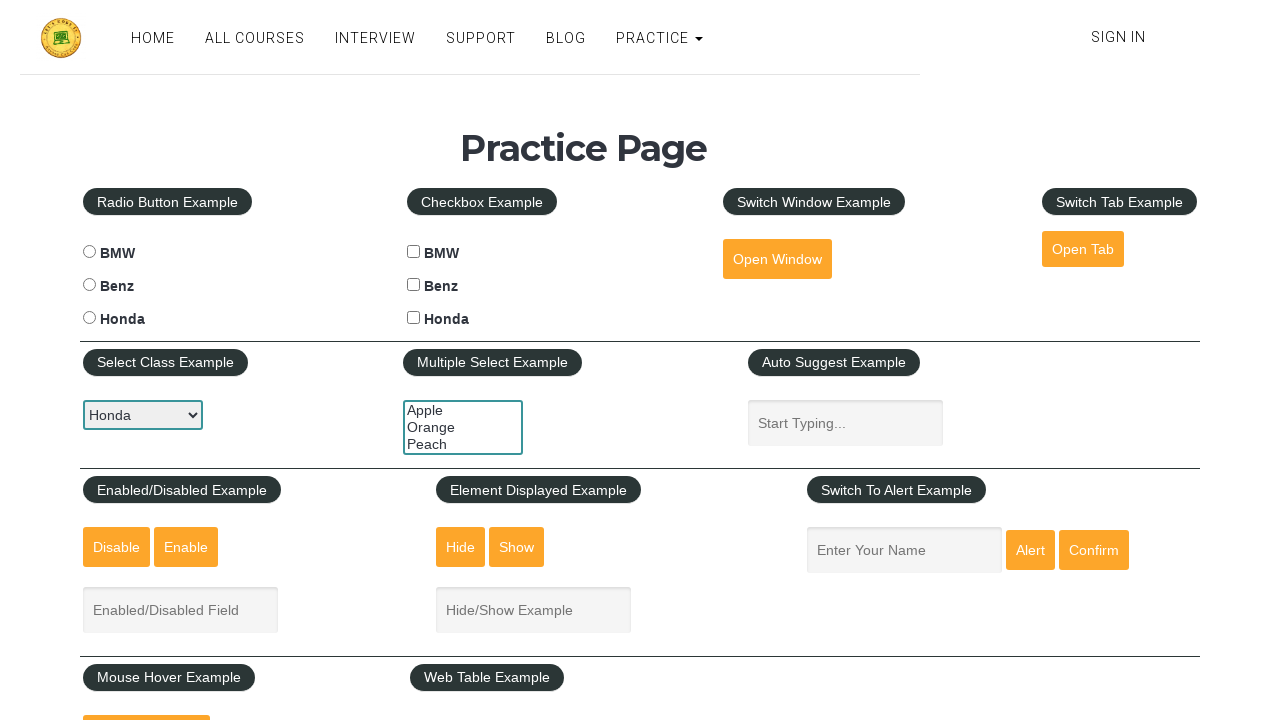